Tests login form validation by attempting to submit without entering any credentials and verifying error message appears

Starting URL: https://www.saucedemo.com/

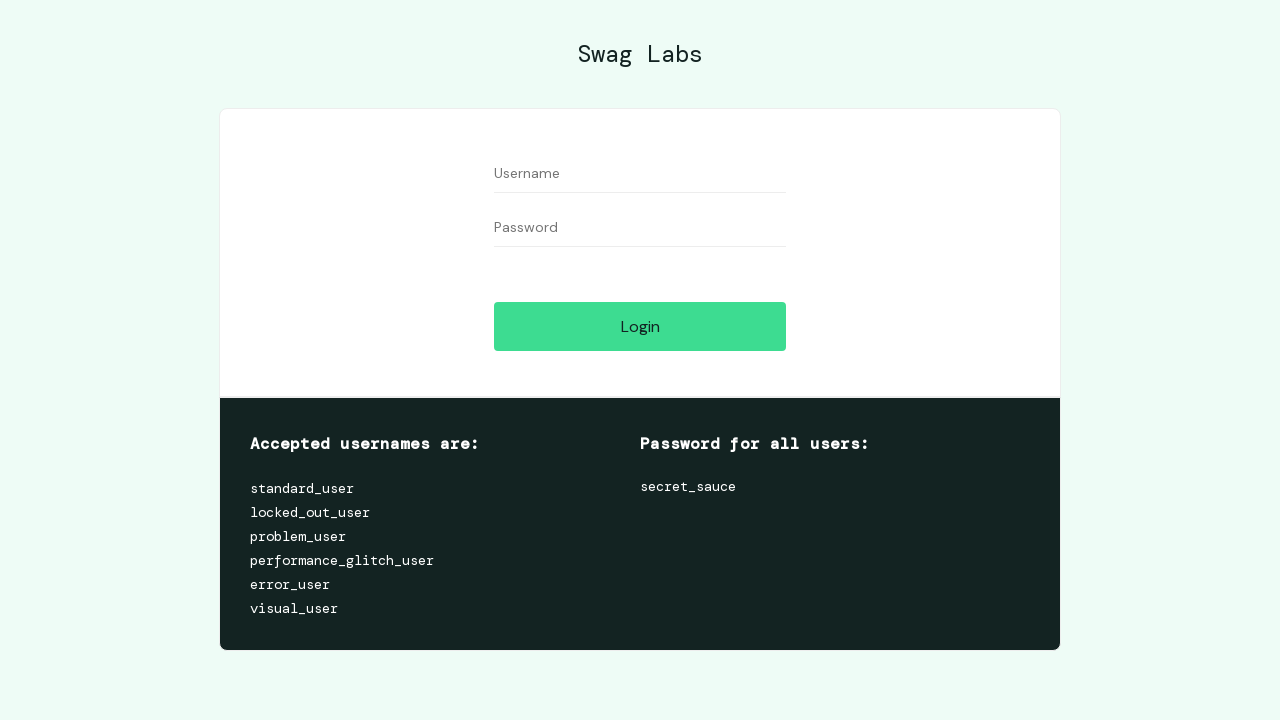

Navigated to Sauce Labs login page
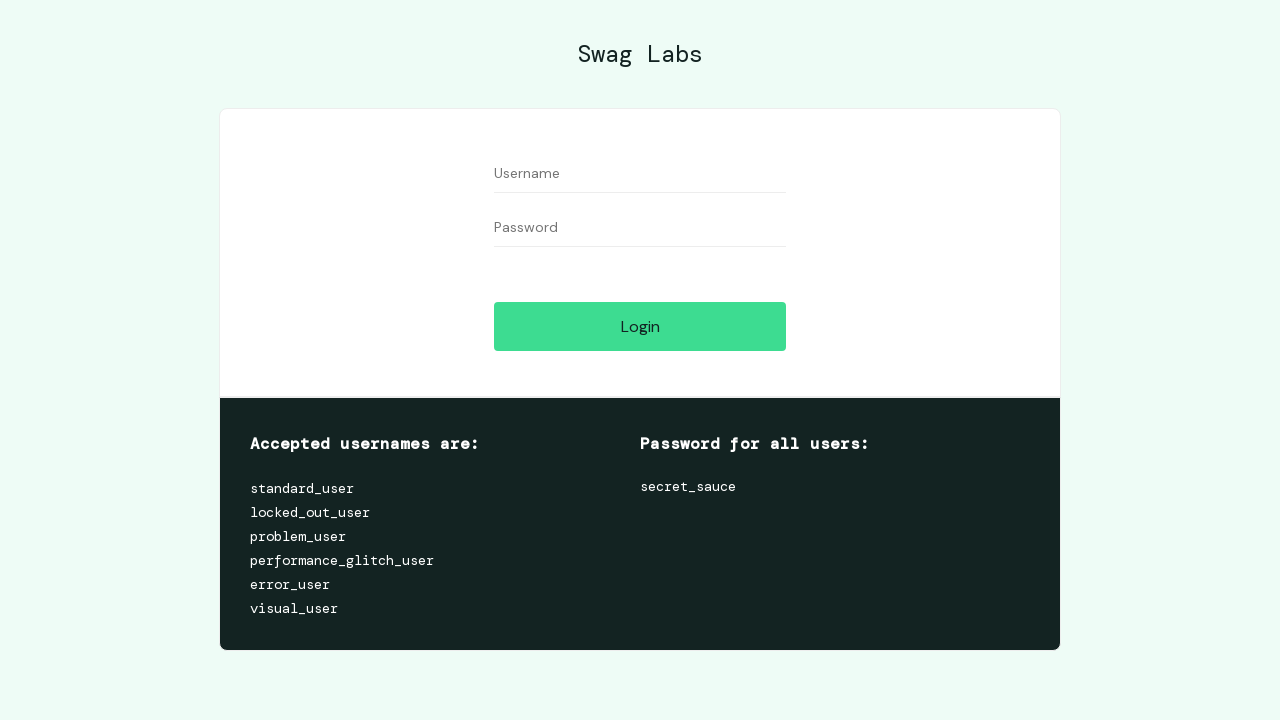

Clicked login button without entering credentials at (640, 326) on #login-button
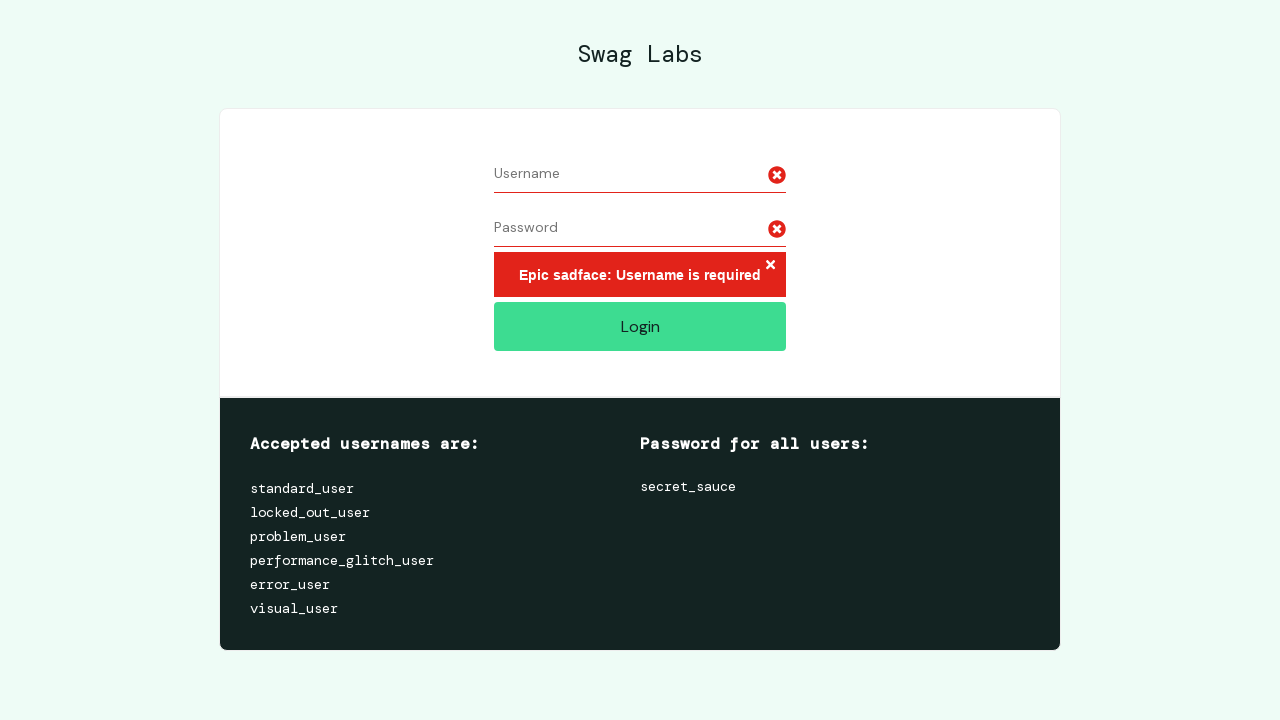

Error message element appeared on page
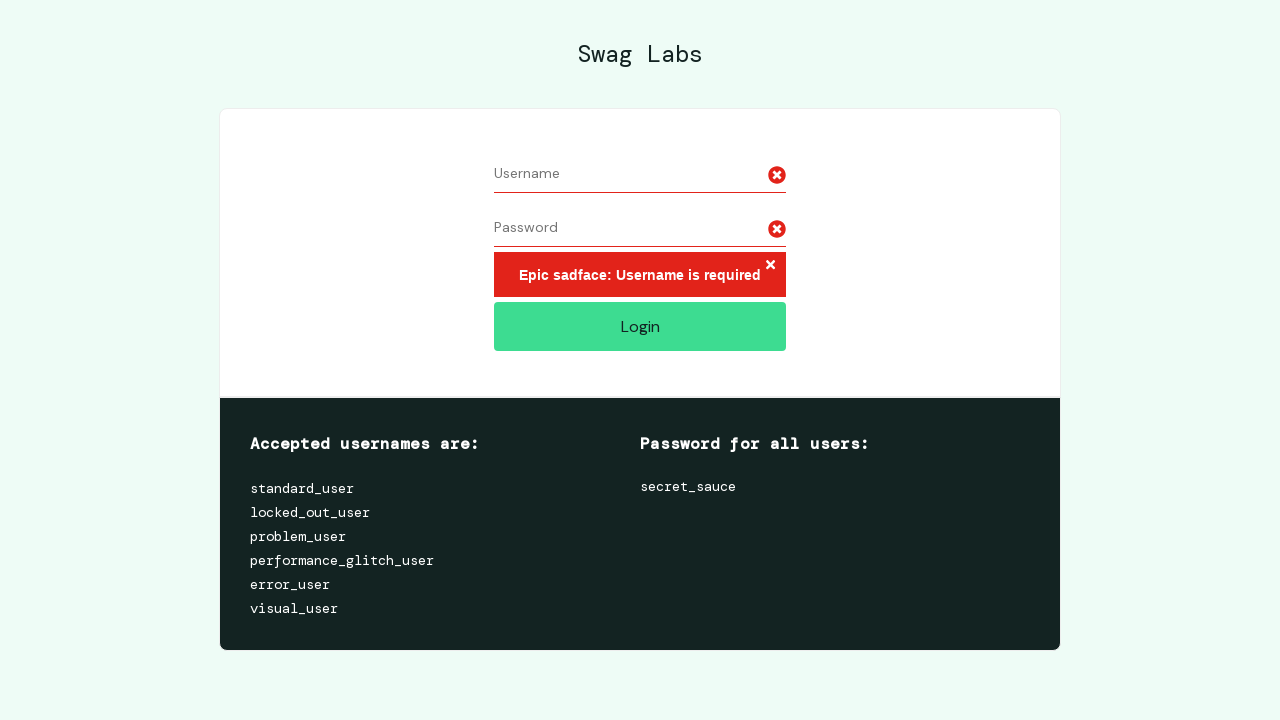

Located error message element
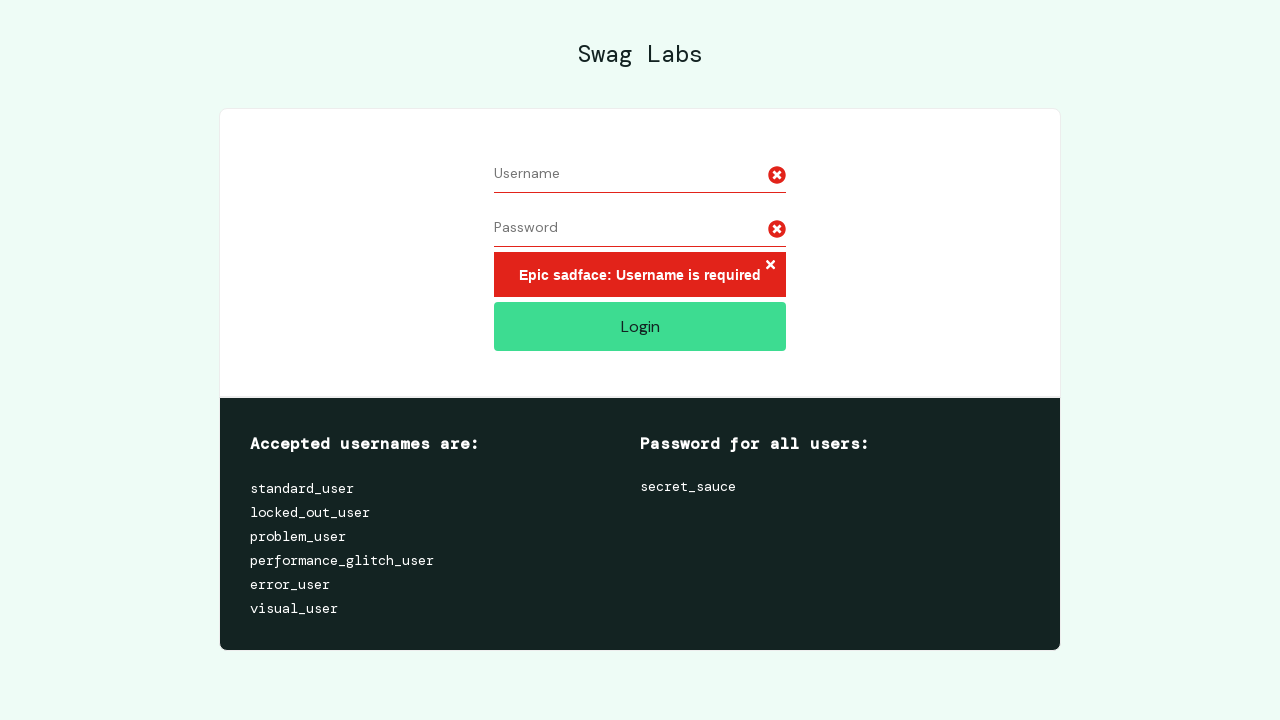

Verified error message contains 'Epic sadface' text
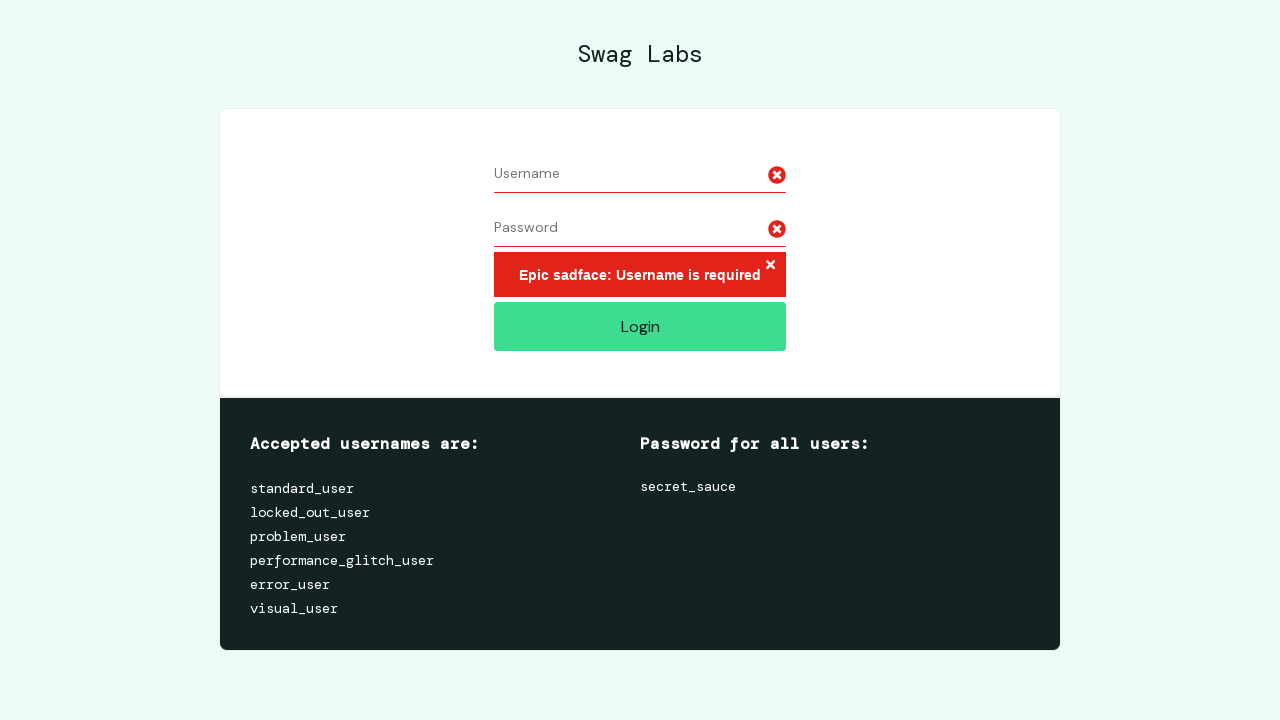

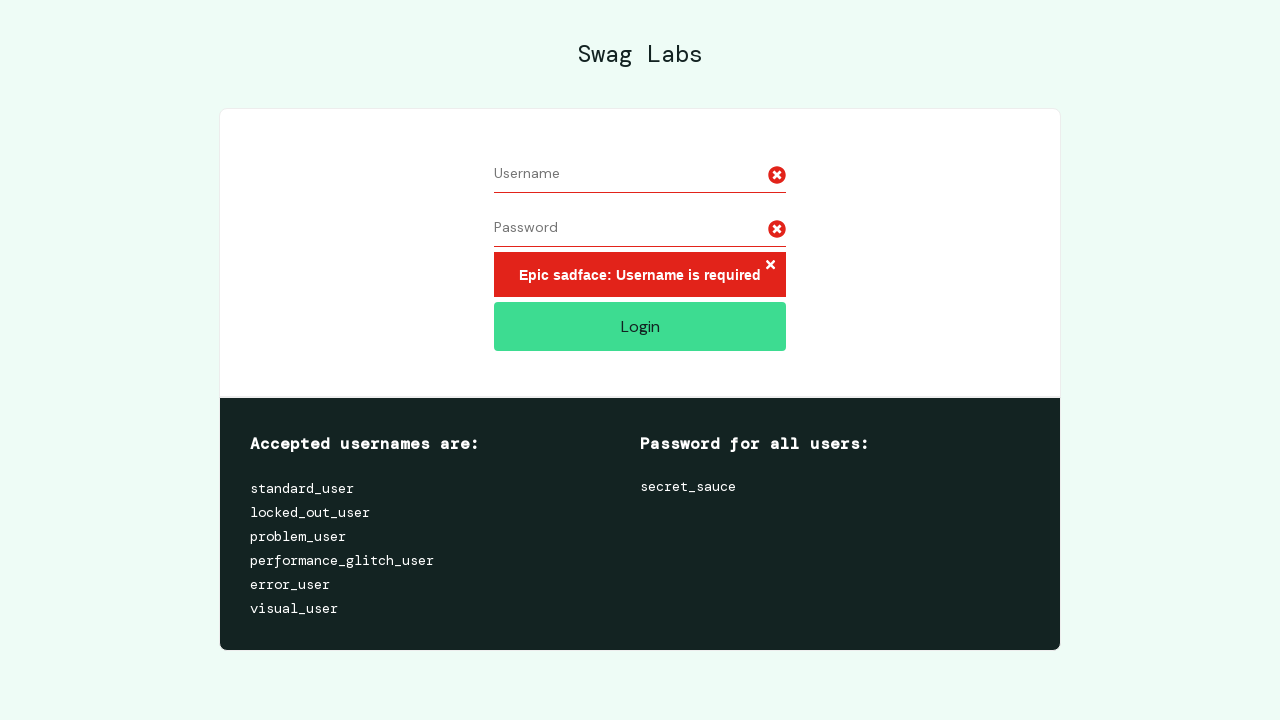